Tests successful employee form submission with valid employee number (123) and positive directivo value (+), verifying the success message is displayed.

Starting URL: https://elenarivero.github.io/Ejercicio2/index.html

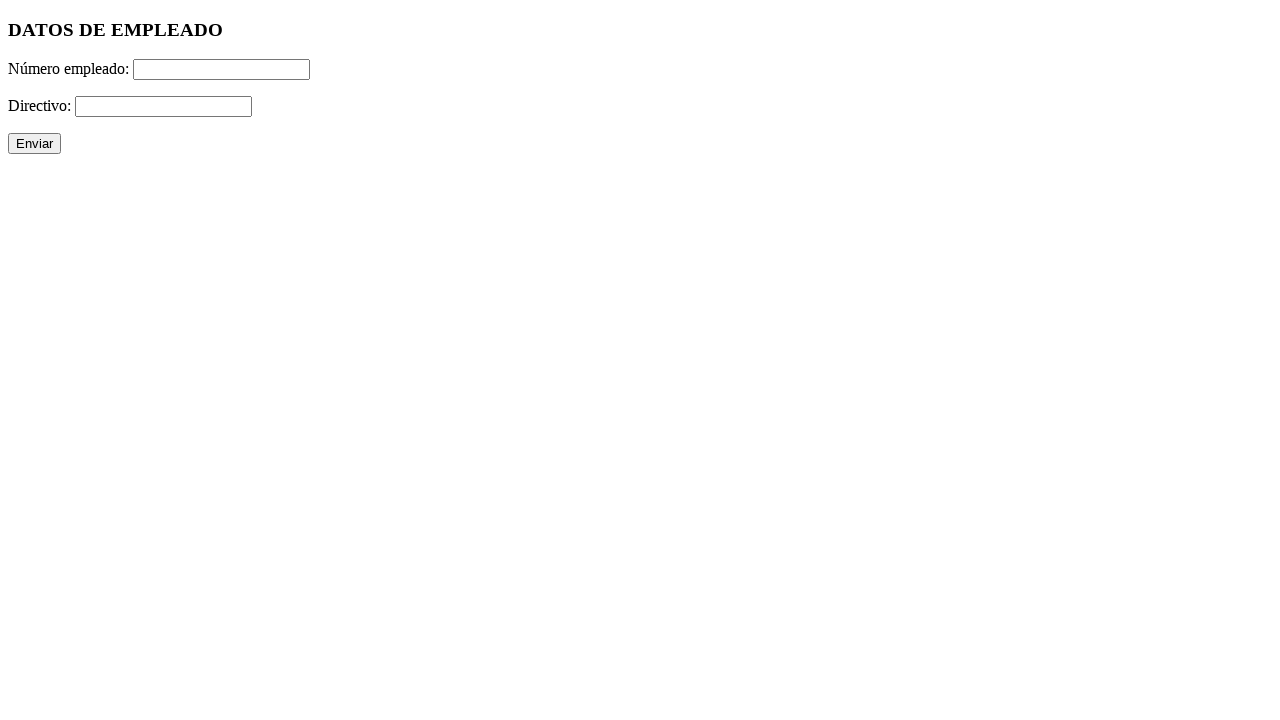

Filled employee number field with '123' on #numero
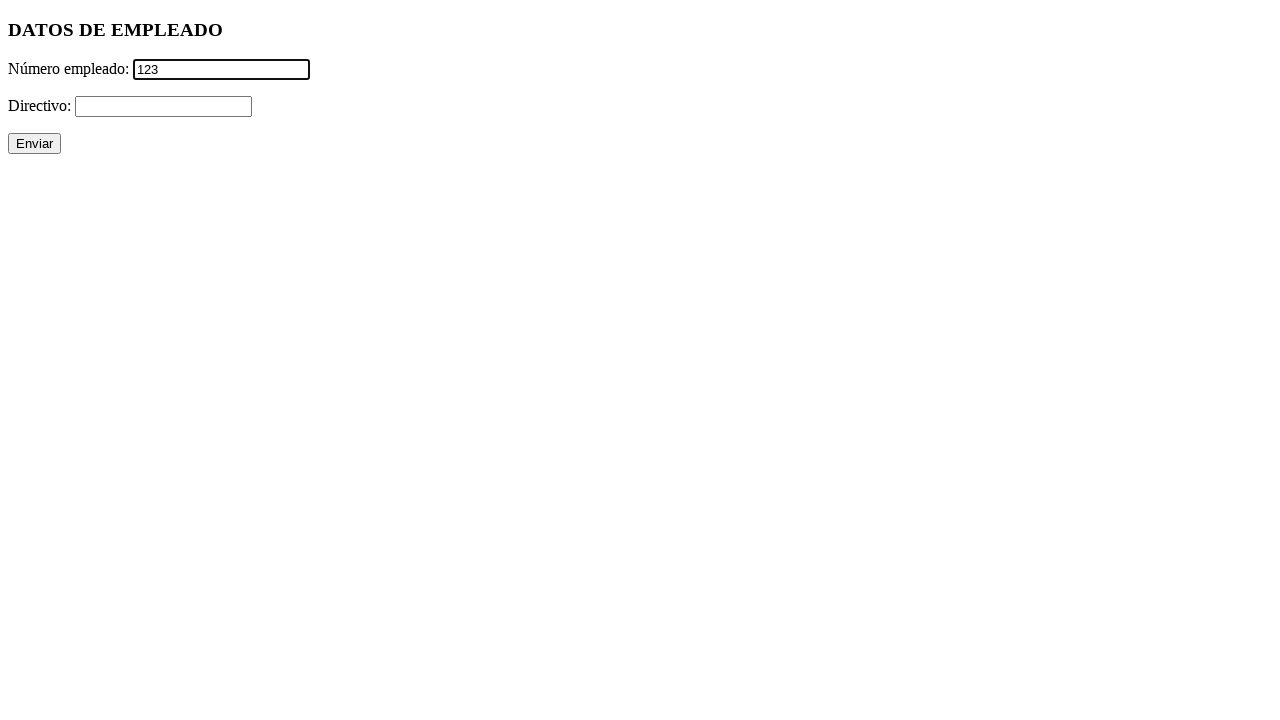

Filled directivo field with positive value '+' on #directivo
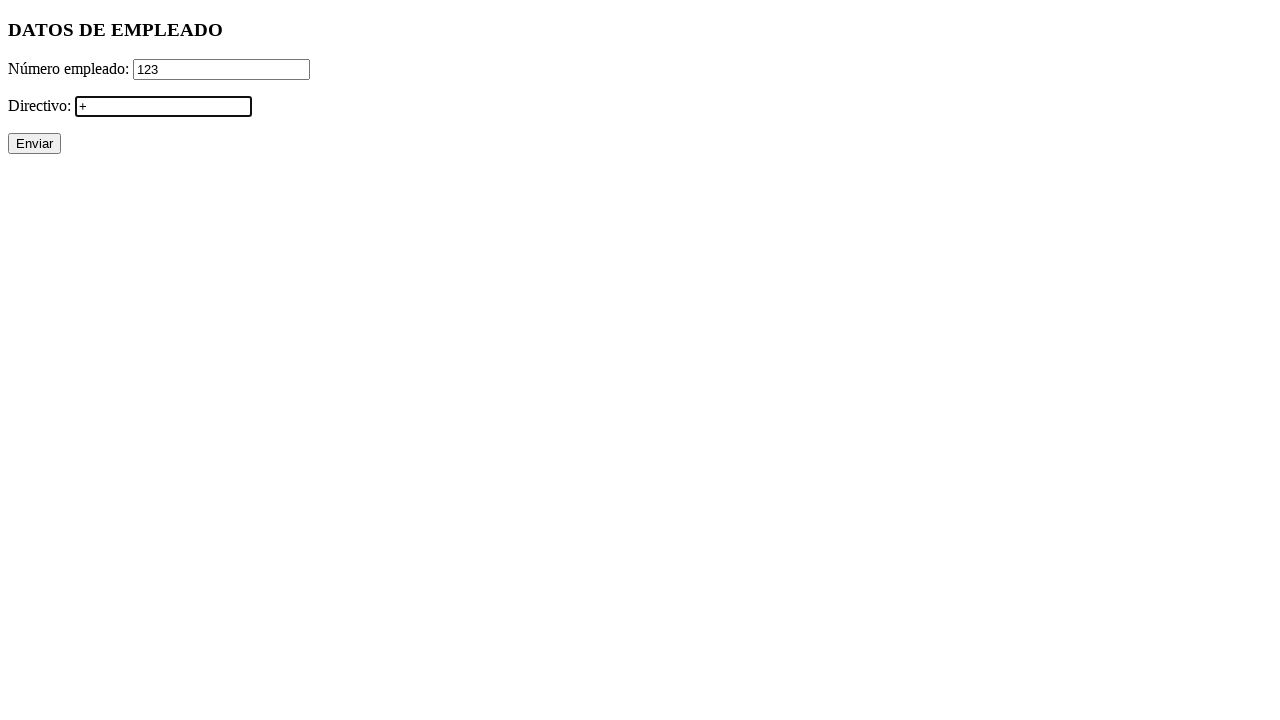

Clicked submit button to send form at (34, 144) on input[value='Enviar']
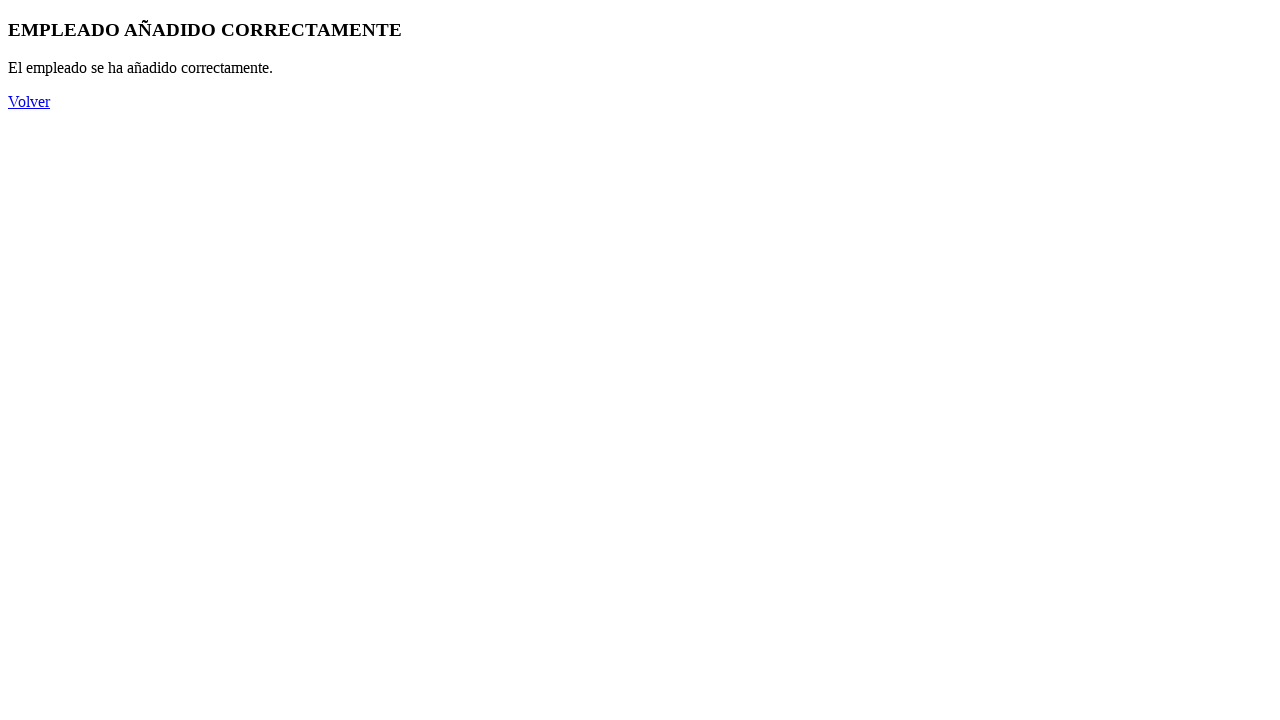

Success message appeared on screen
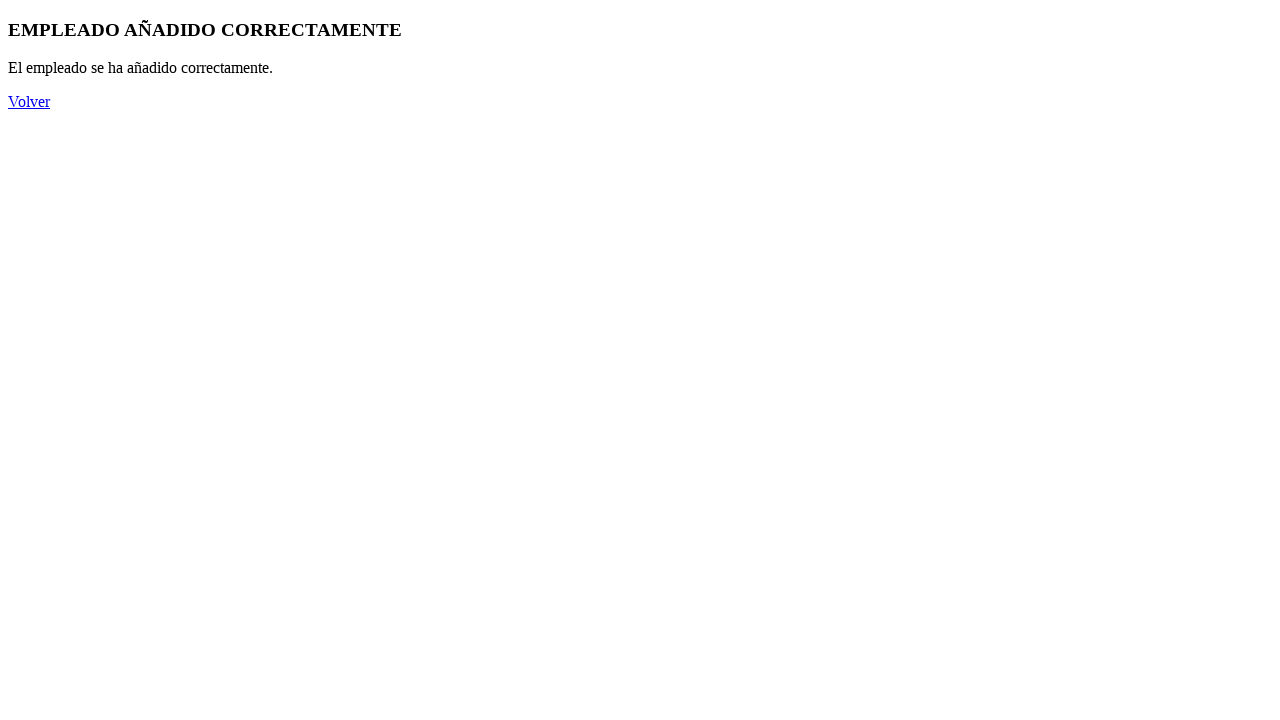

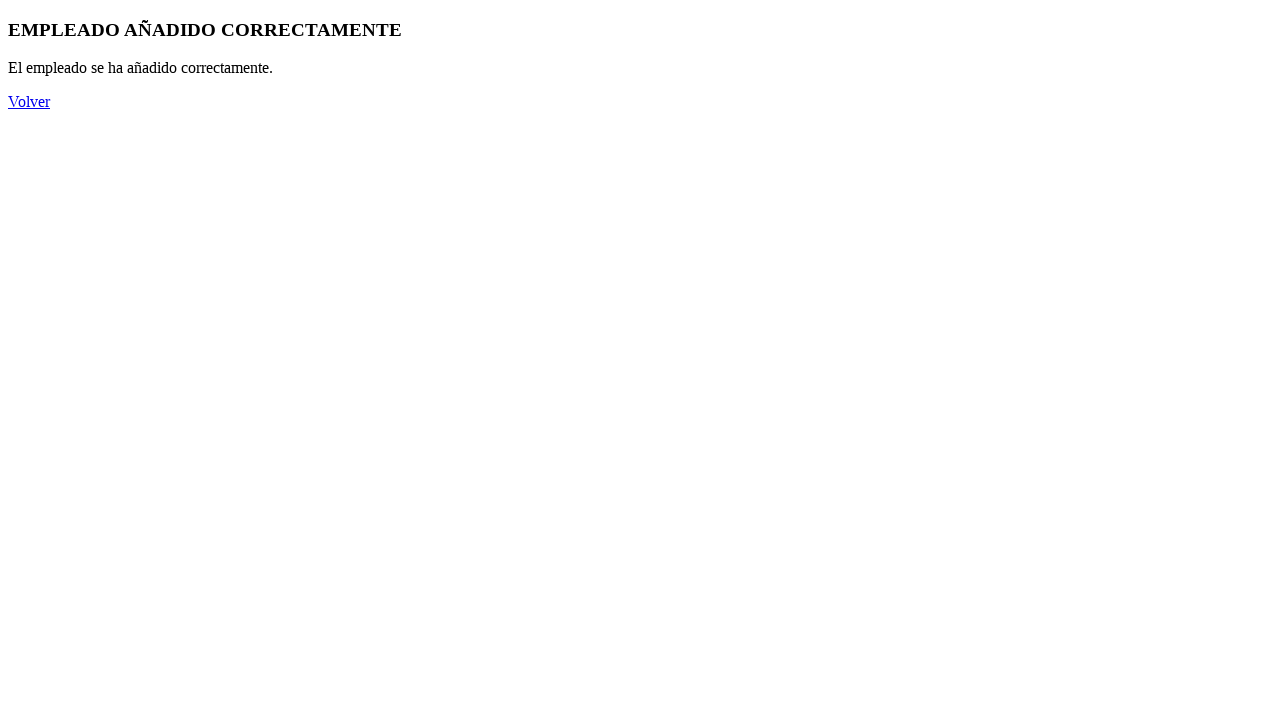